Tests drag and drop functionality by dragging element A and dropping it onto element B, then verifying the elements have switched positions

Starting URL: https://the-internet.herokuapp.com/drag_and_drop

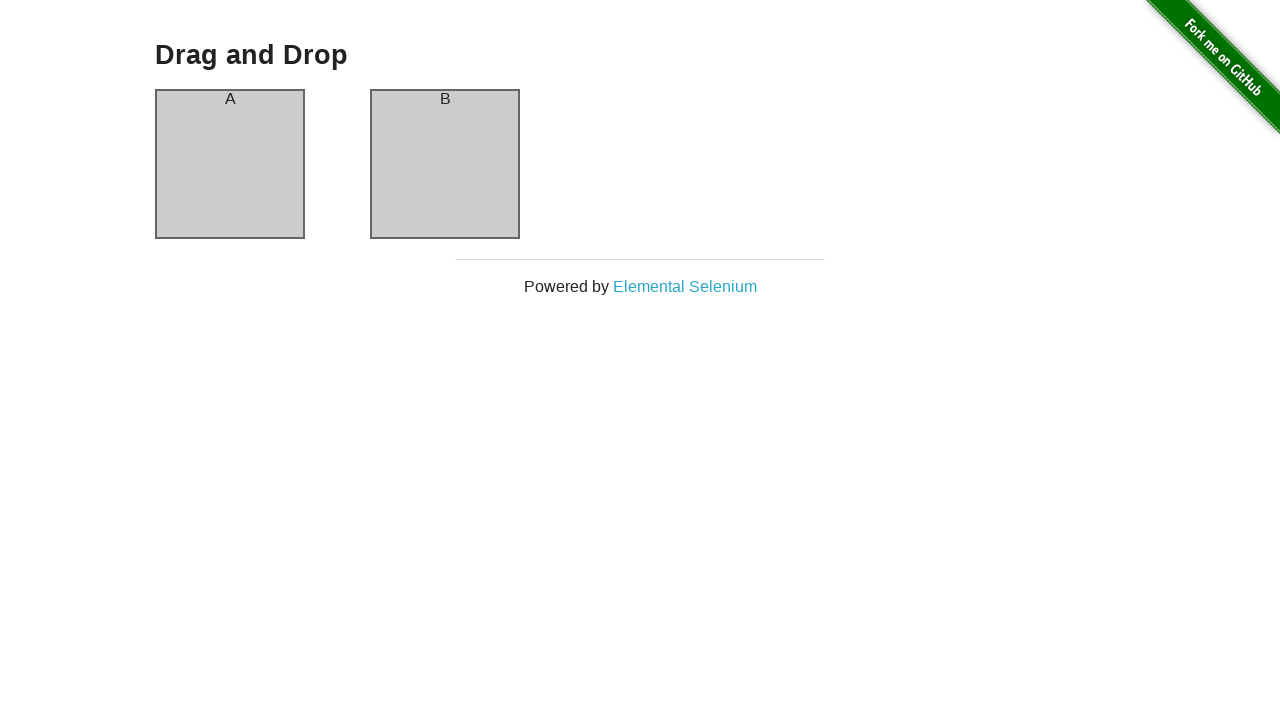

Located element A (#column-a)
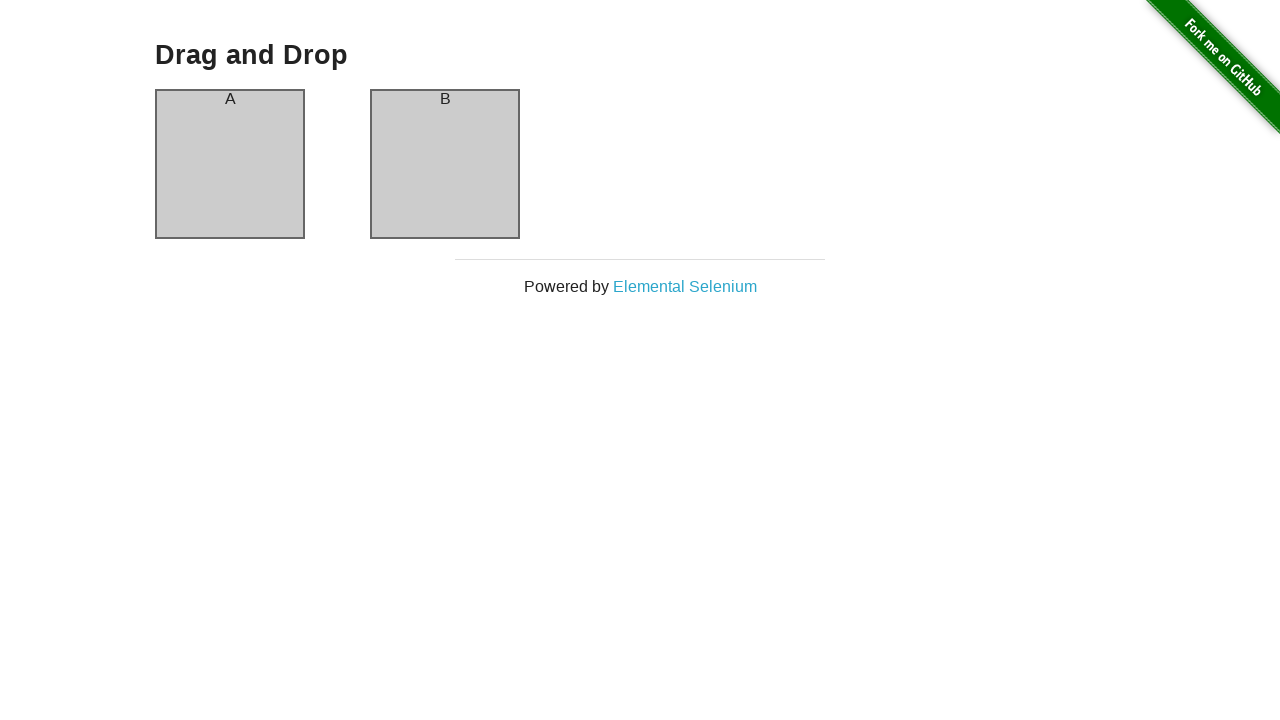

Located element B (#column-b)
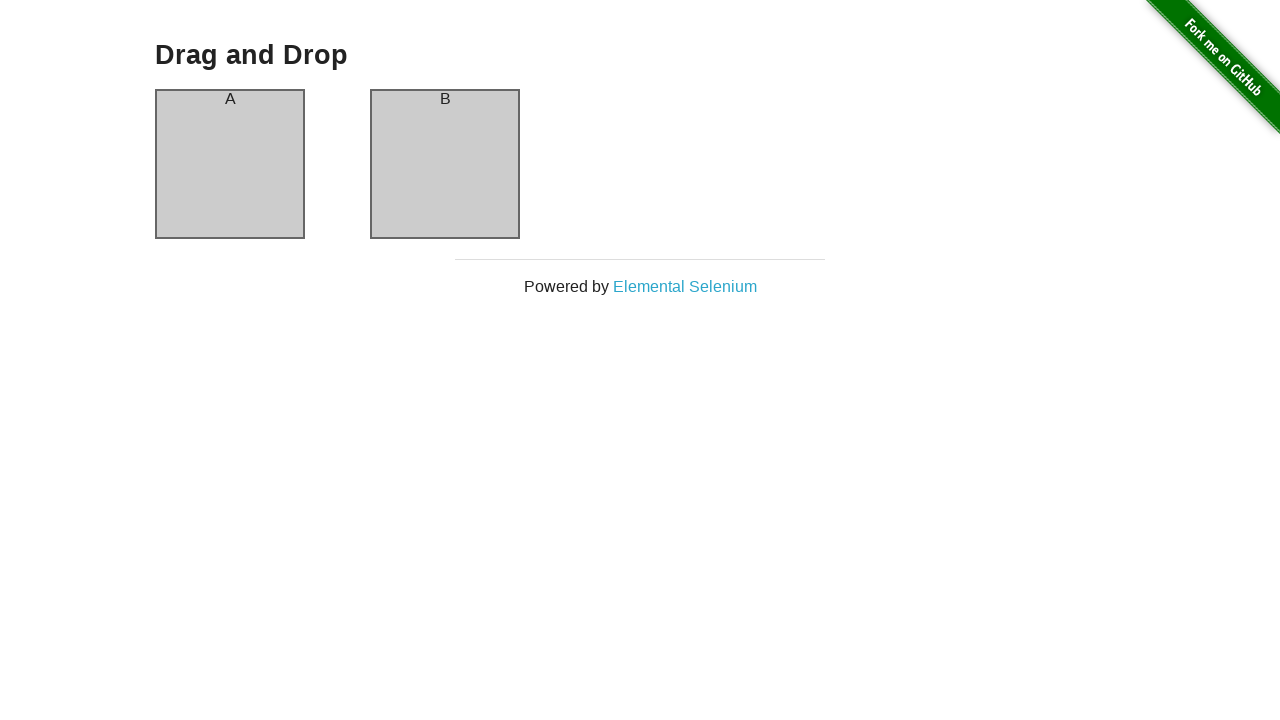

Dragged element A onto element B at (445, 164)
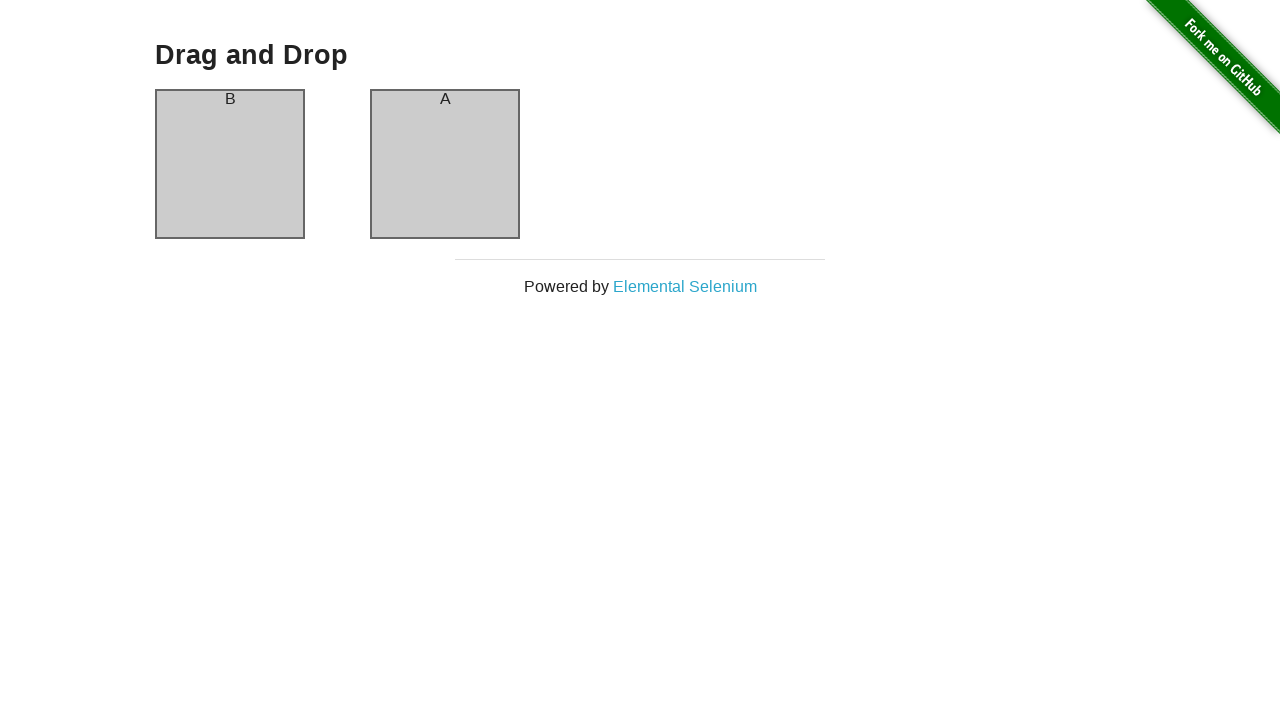

Waited 1000ms for drag and drop to complete
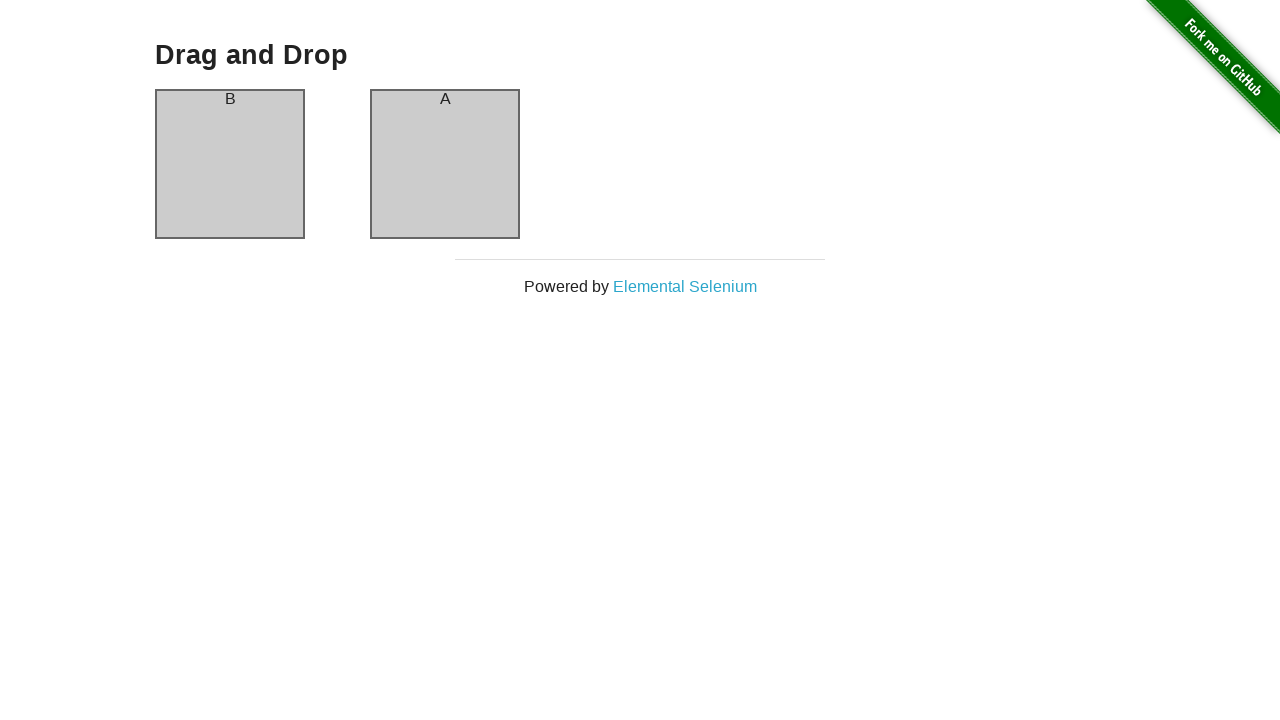

Verified that element B is now in position A (elements switched positions)
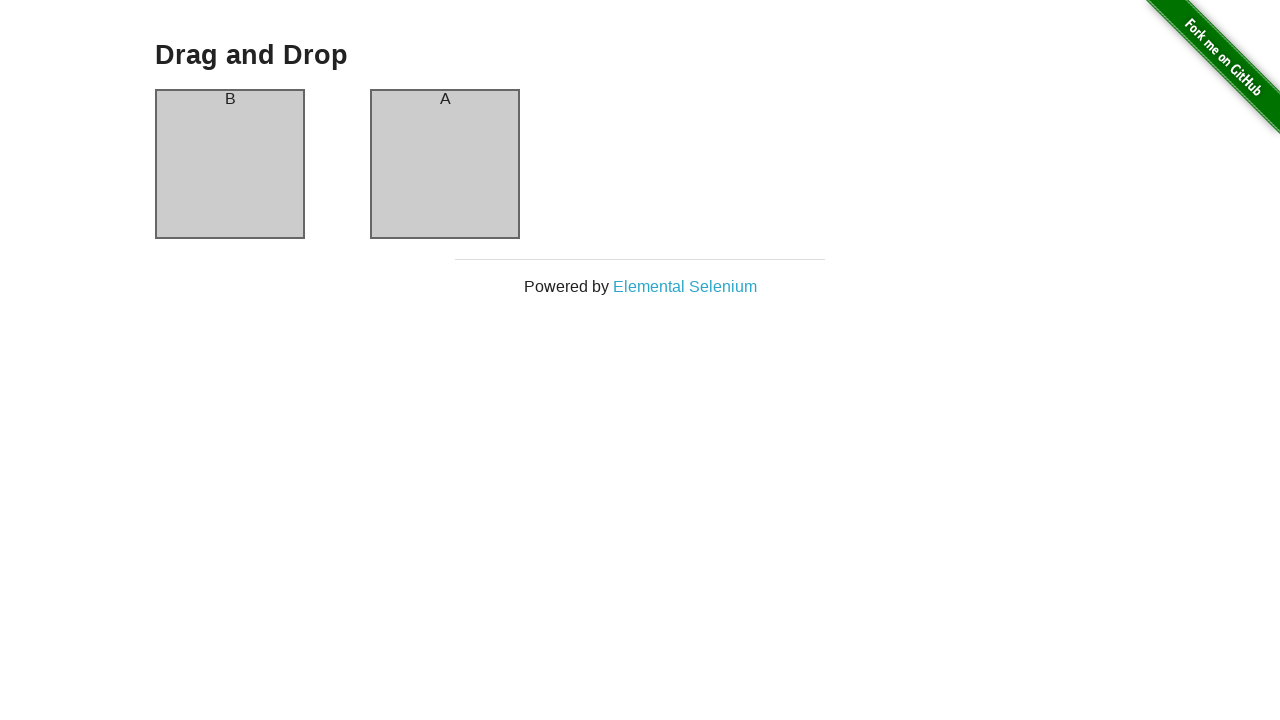

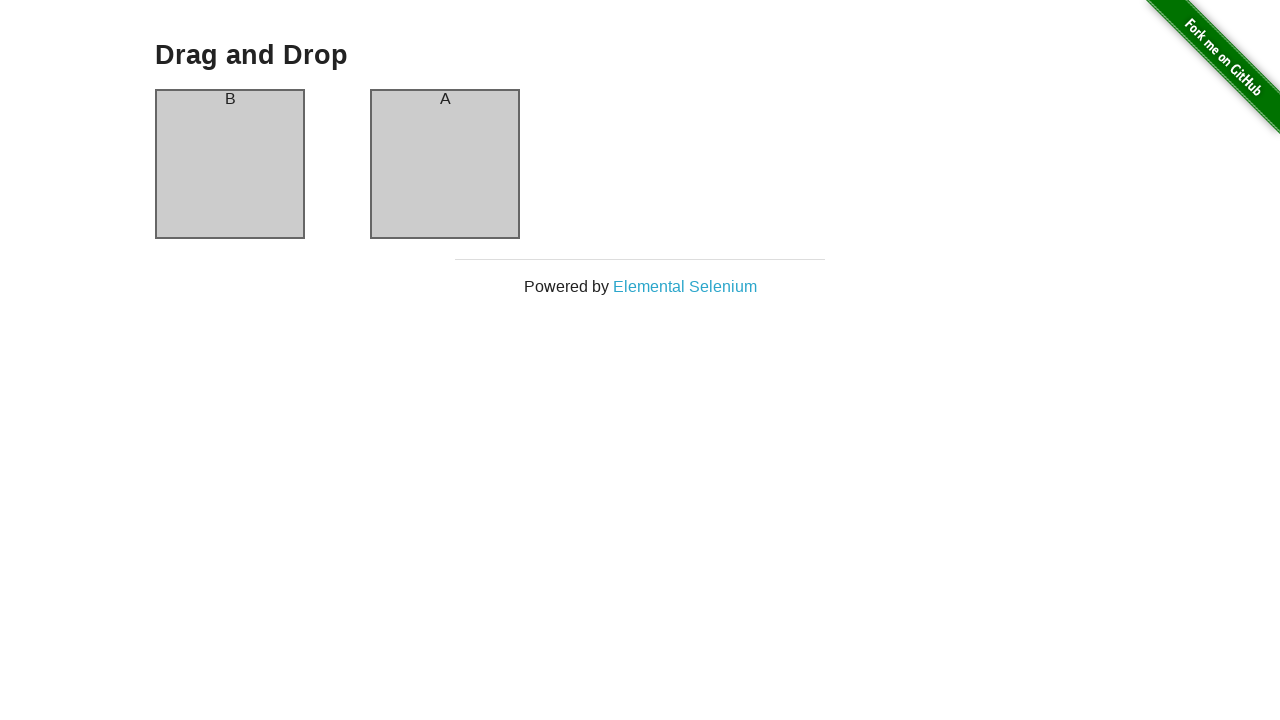